Tests number input functionality by entering values, clearing the field, and entering new values

Starting URL: https://the-internet.herokuapp.com/inputs

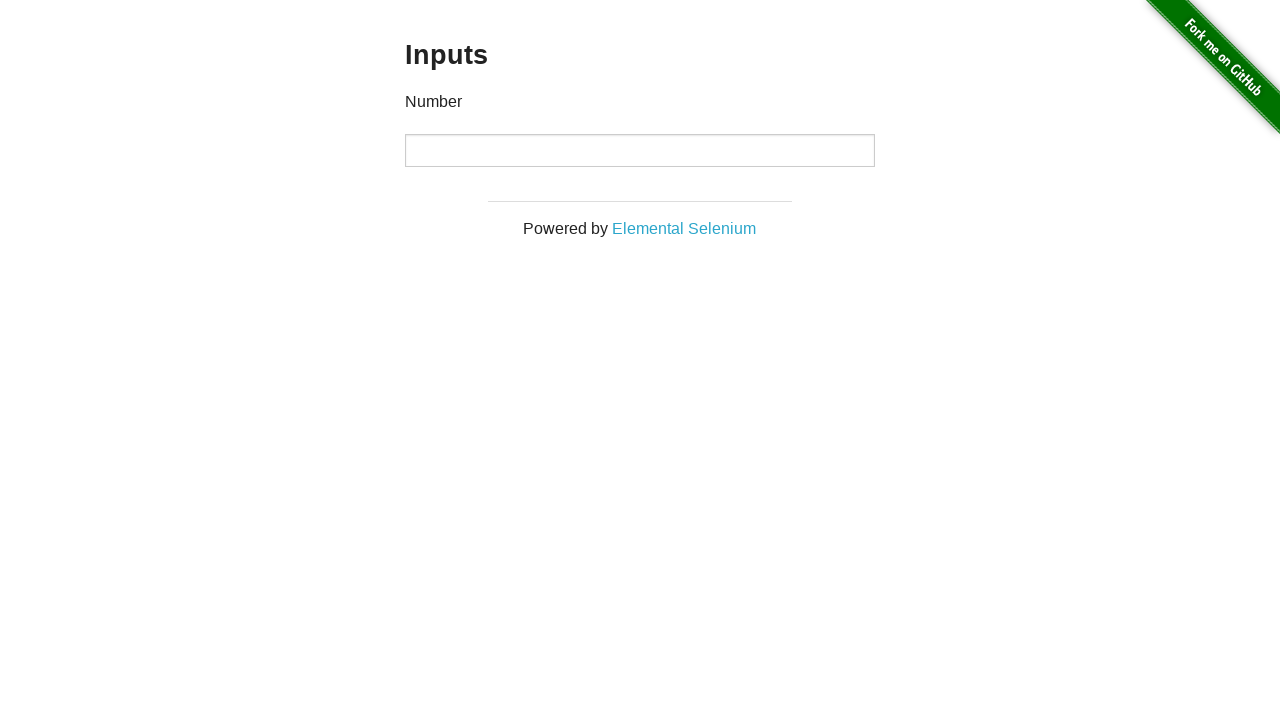

Located the number input field
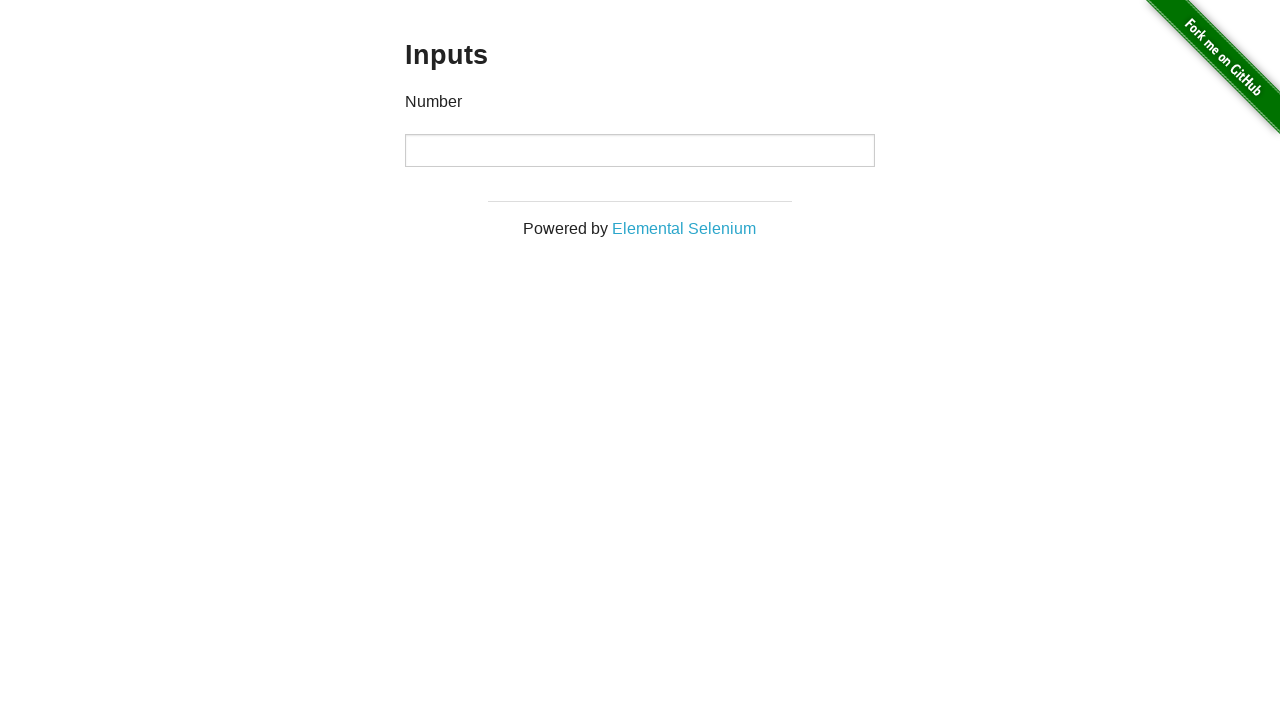

Entered value '1000' into the number input field on input
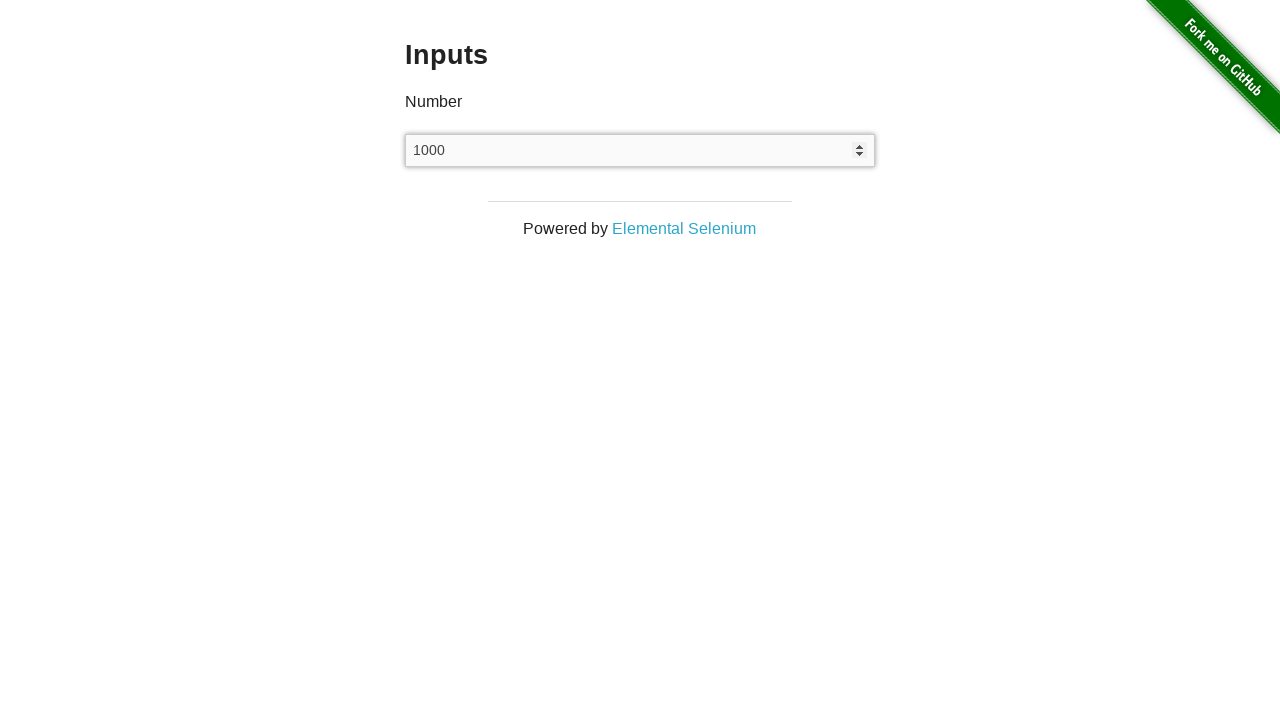

Cleared the number input field on input
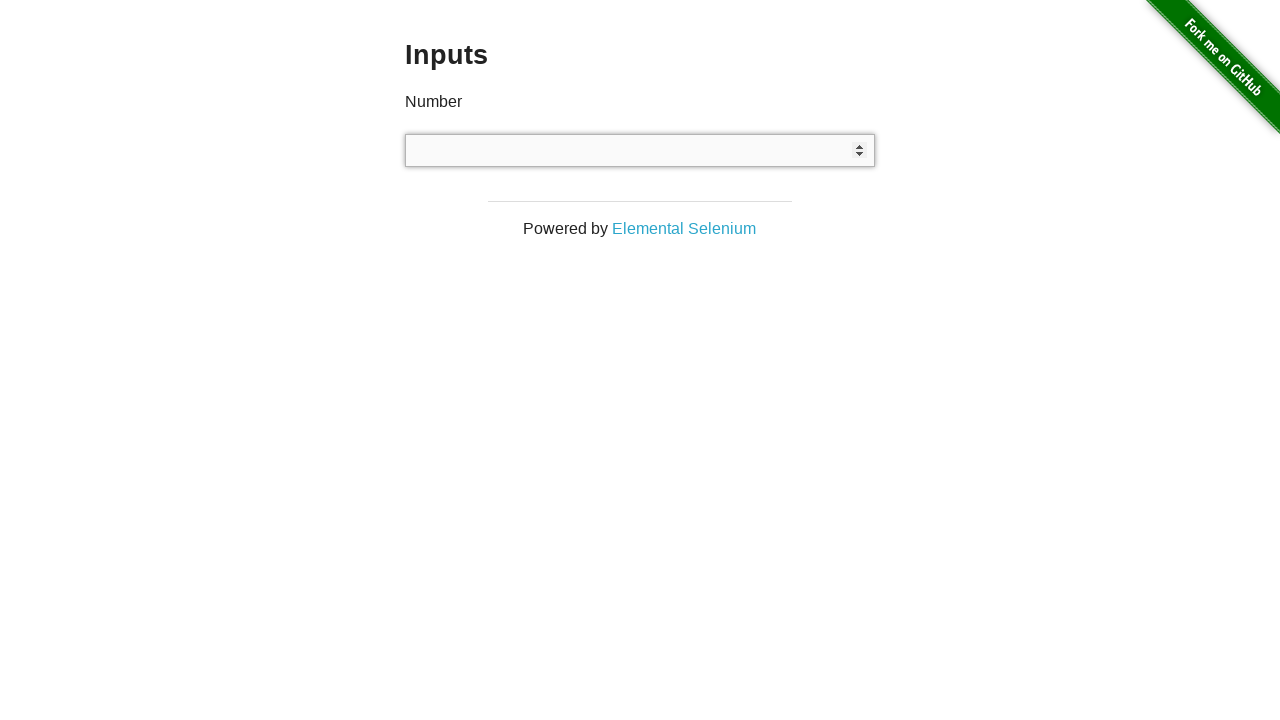

Entered value '999' into the number input field on input
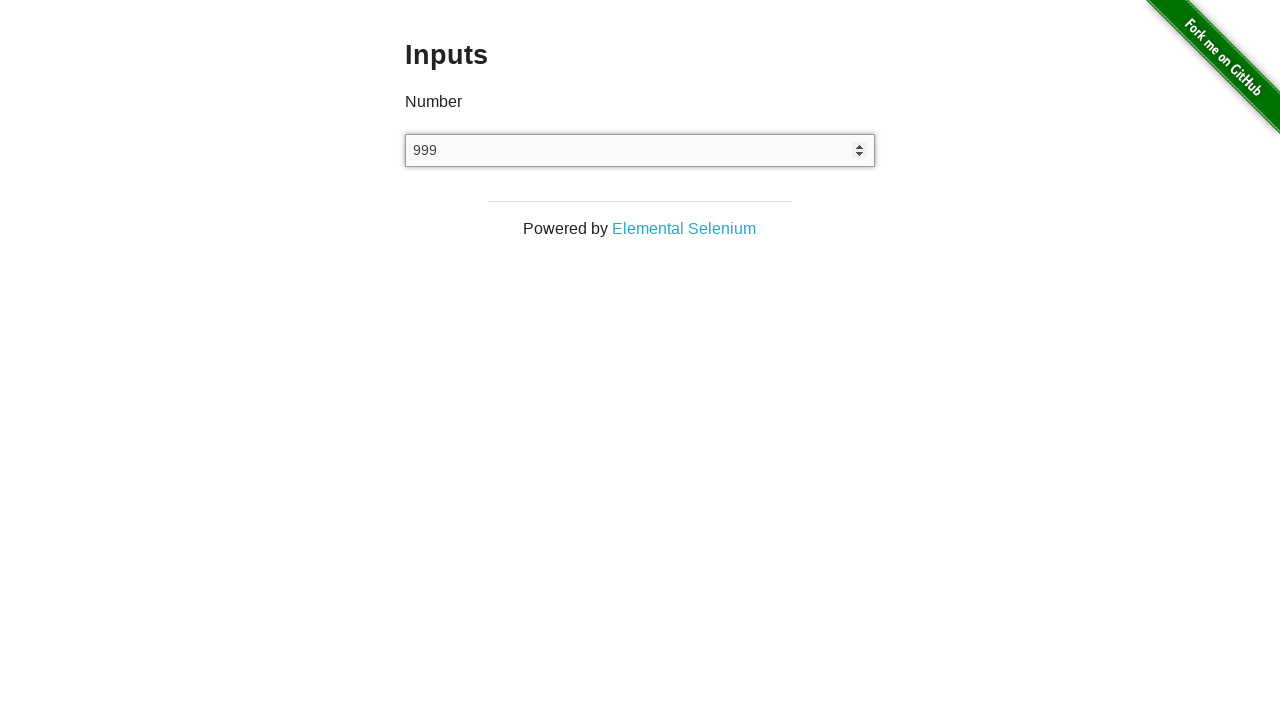

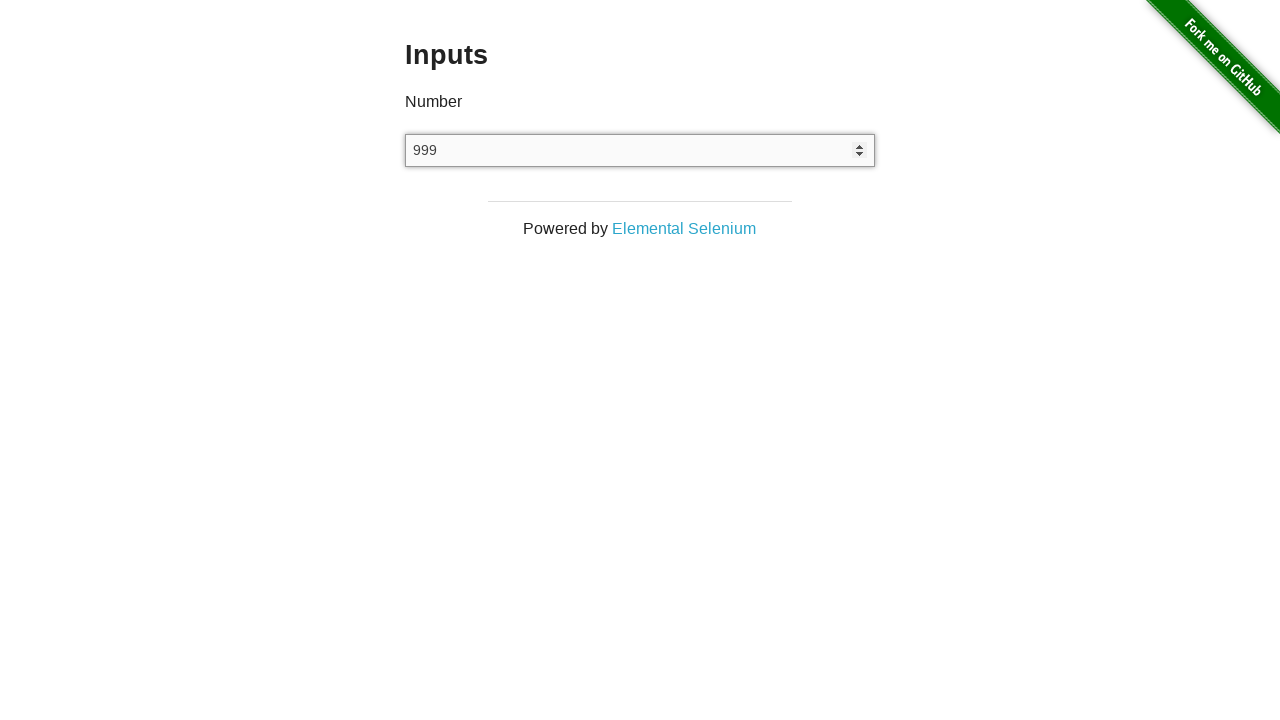